Tests iframe handling by switching to an iframe and filling a username field within it

Starting URL: https://stl-automationtesting.blogspot.com/p/iframetesting.html

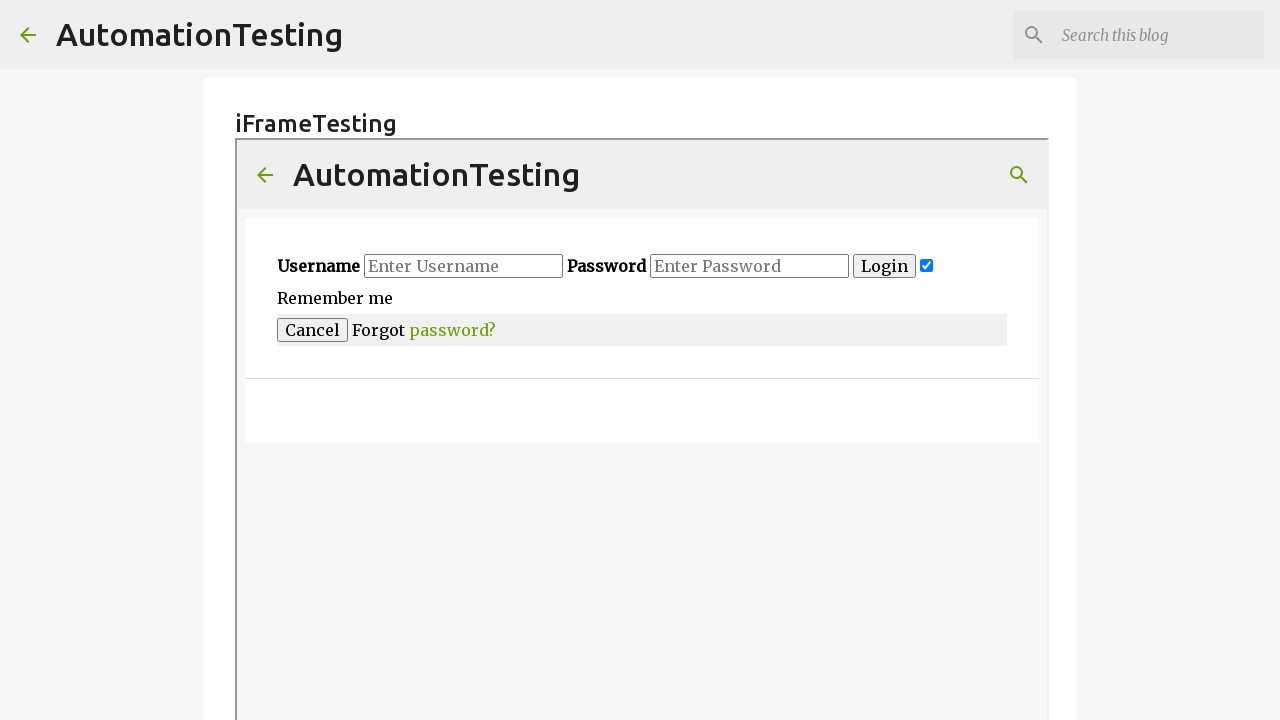

Retrieved all iframes on the page
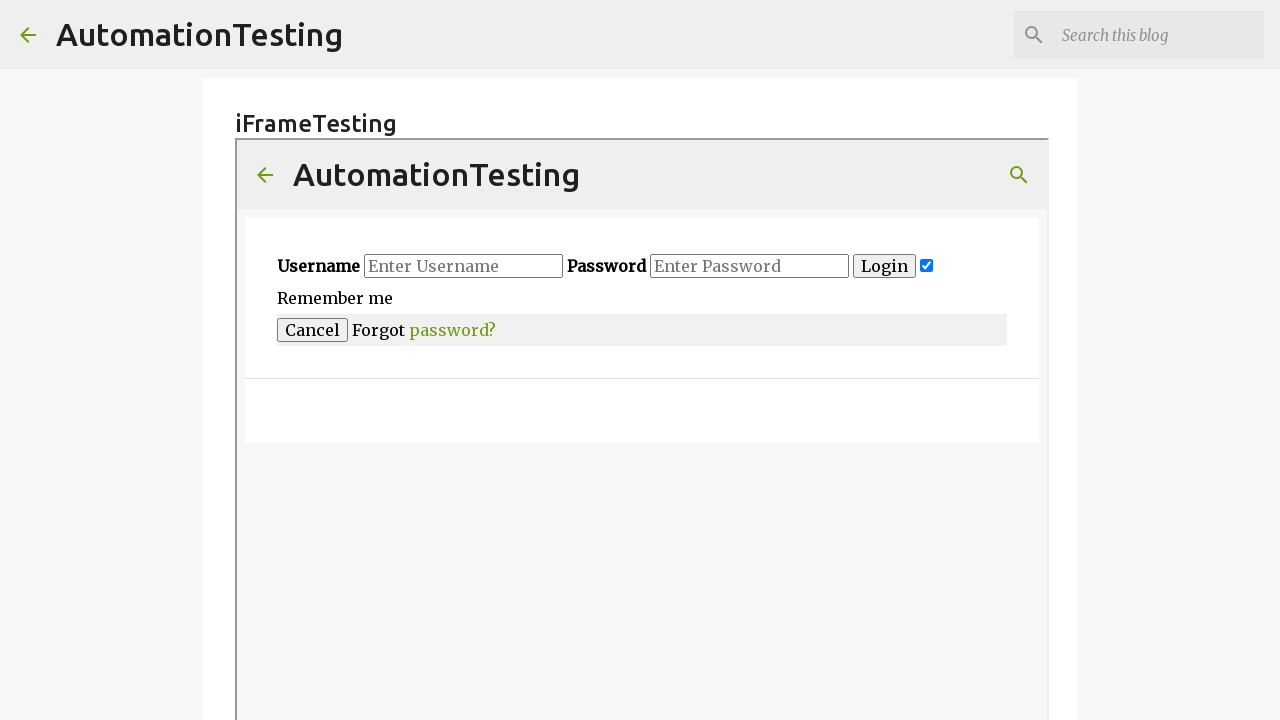

Counted 1 iframe(s) on the page
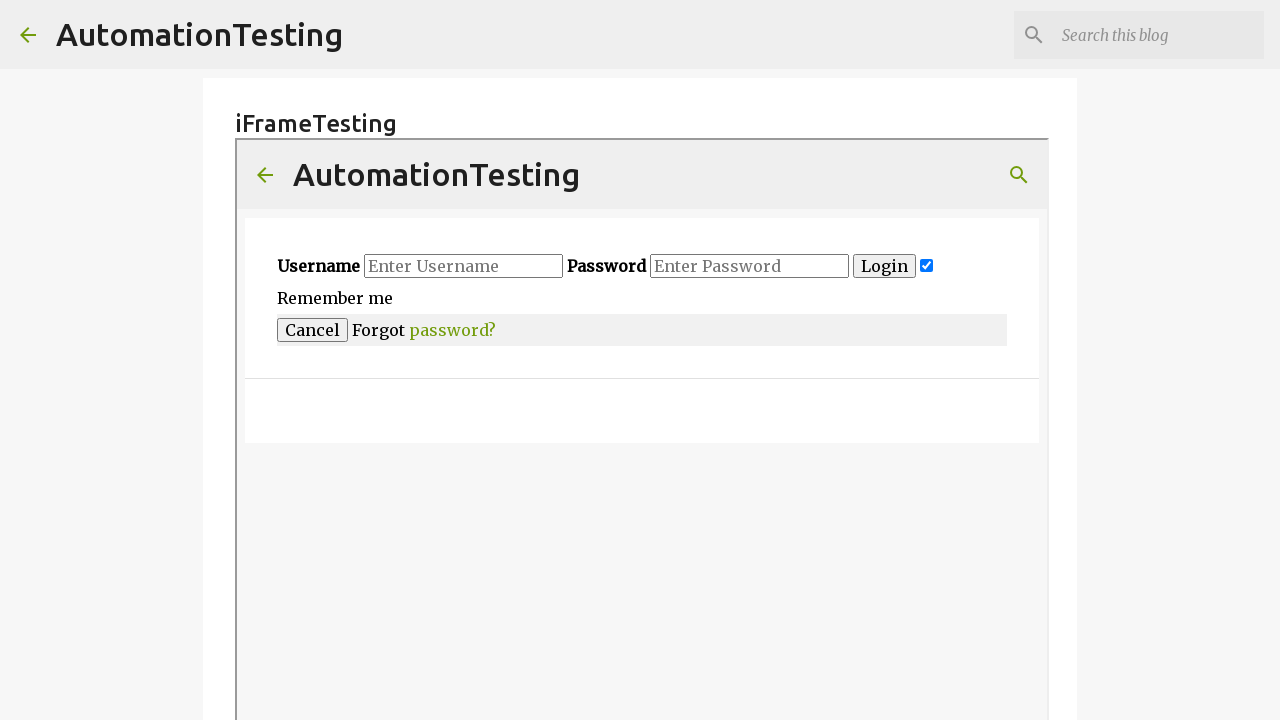

Located the first iframe on the page
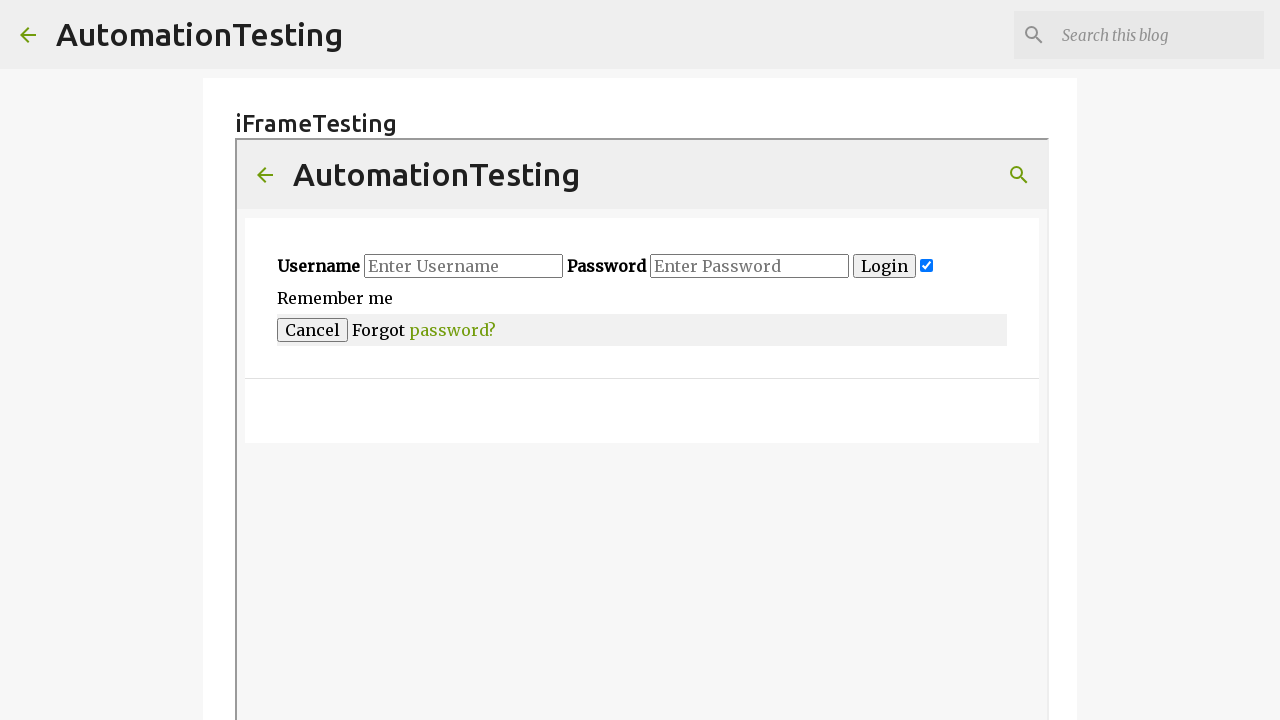

Filled username field within iframe with 'John' on iframe >> nth=0 >> internal:control=enter-frame >> [name='uname']
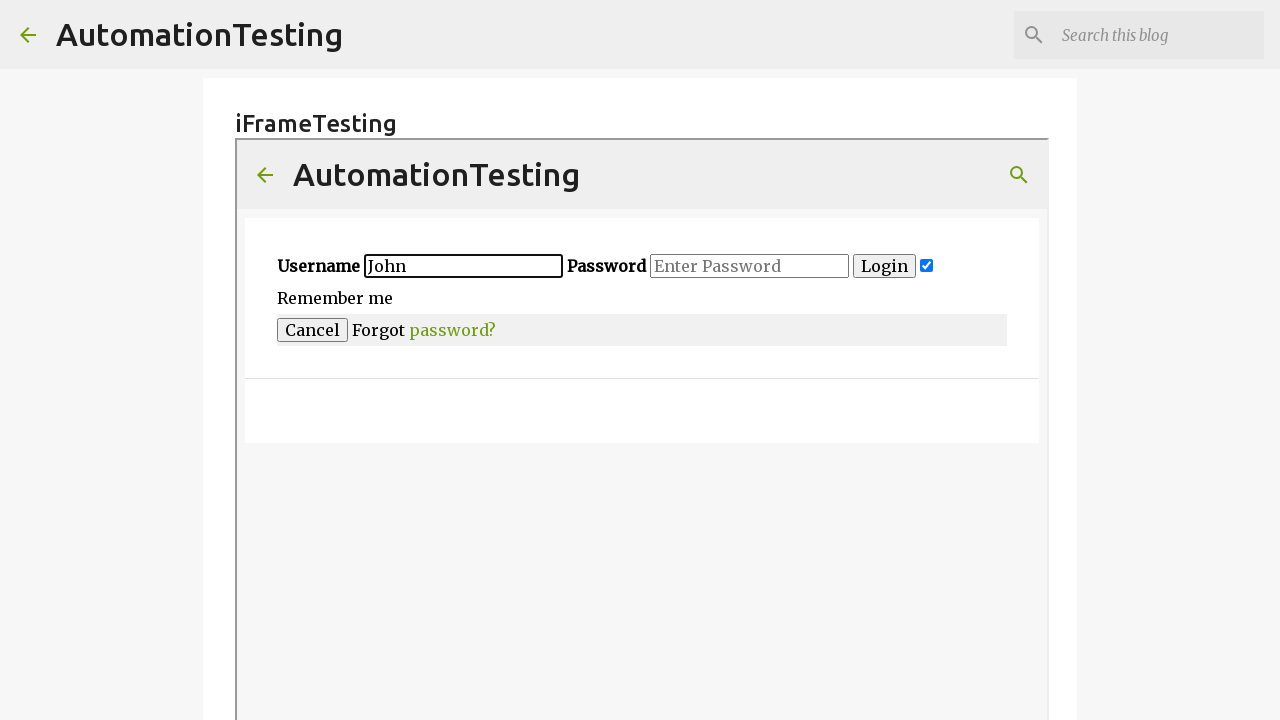

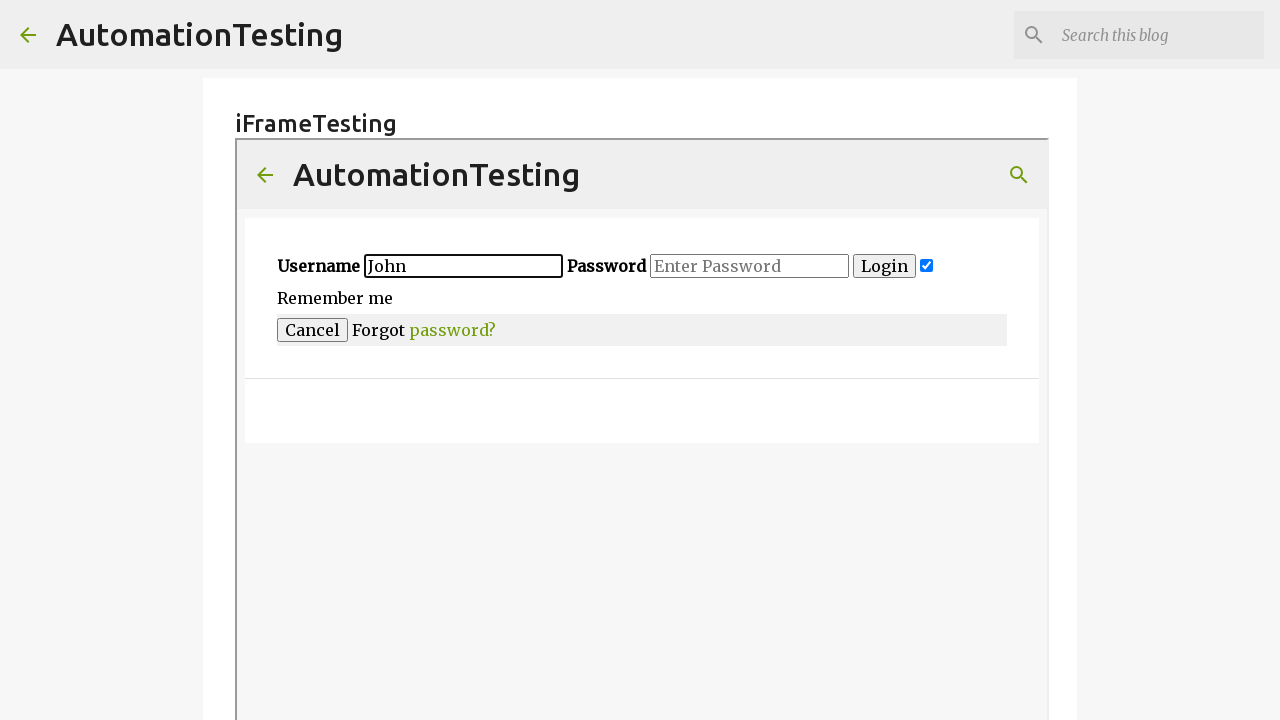